Performs a drag and drop action from a draggable element to a droppable target

Starting URL: https://crossbrowsertesting.github.io/drag-and-drop

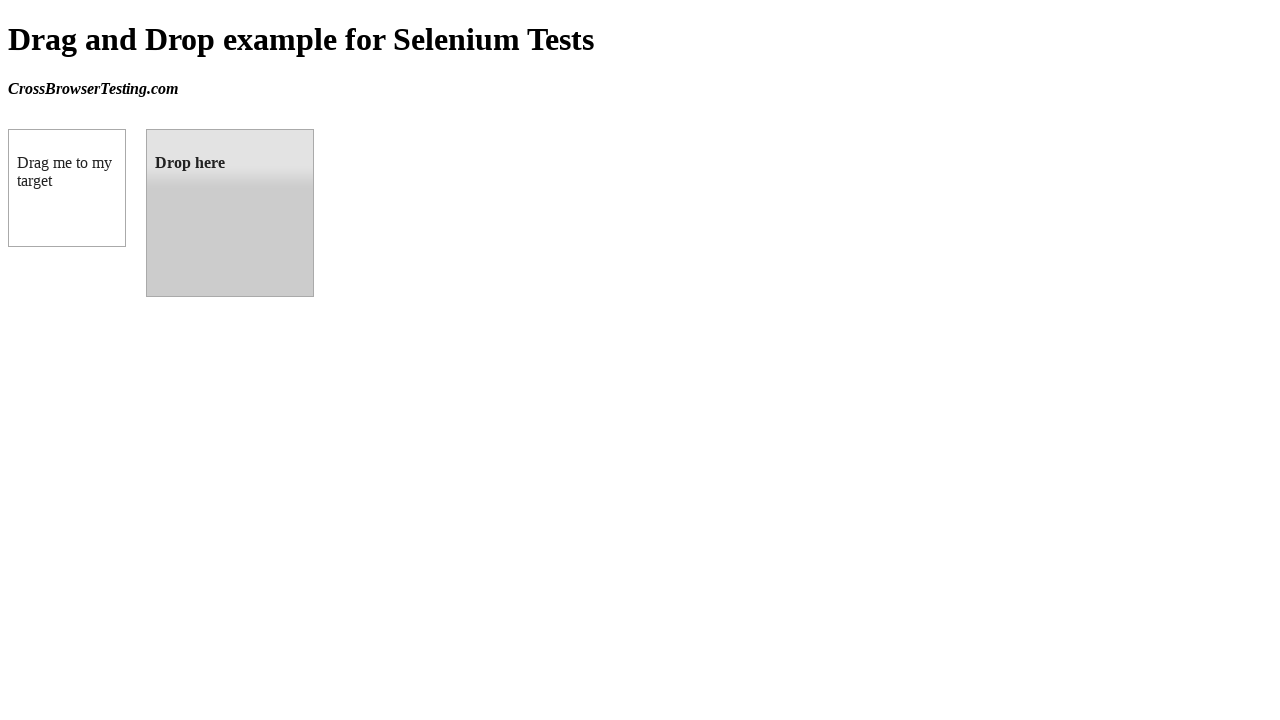

Located draggable source element
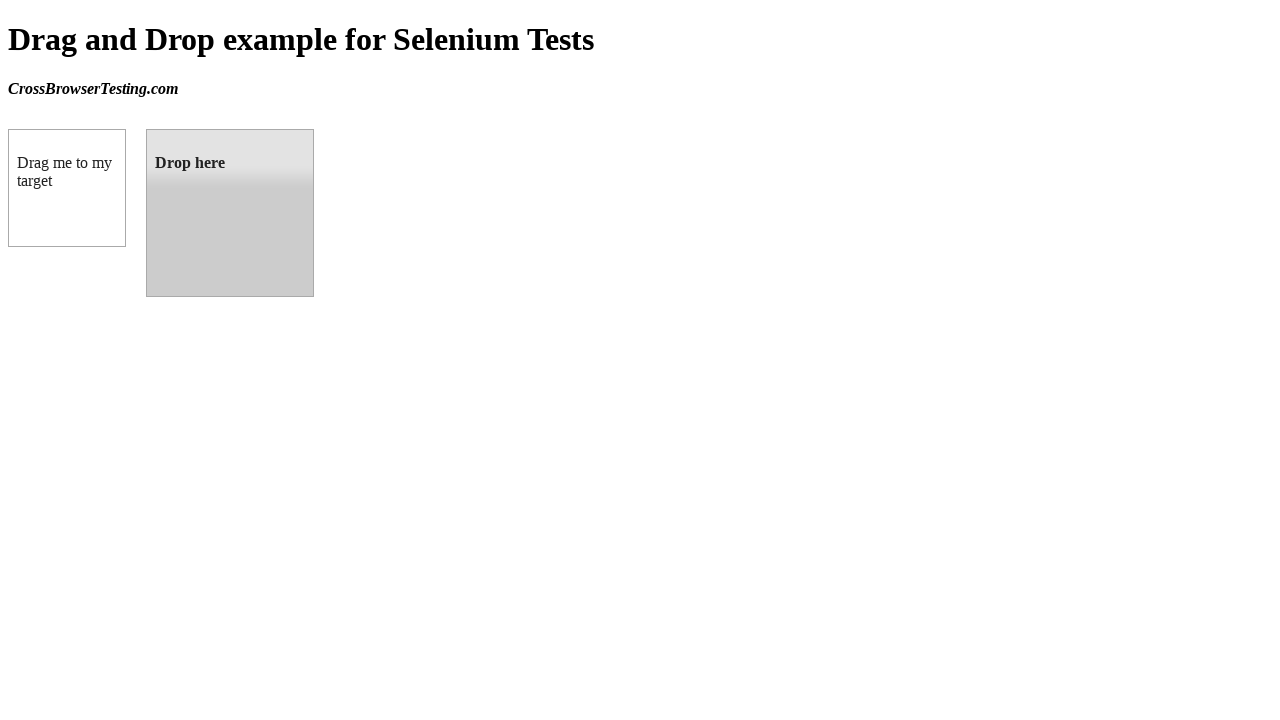

Located droppable target element
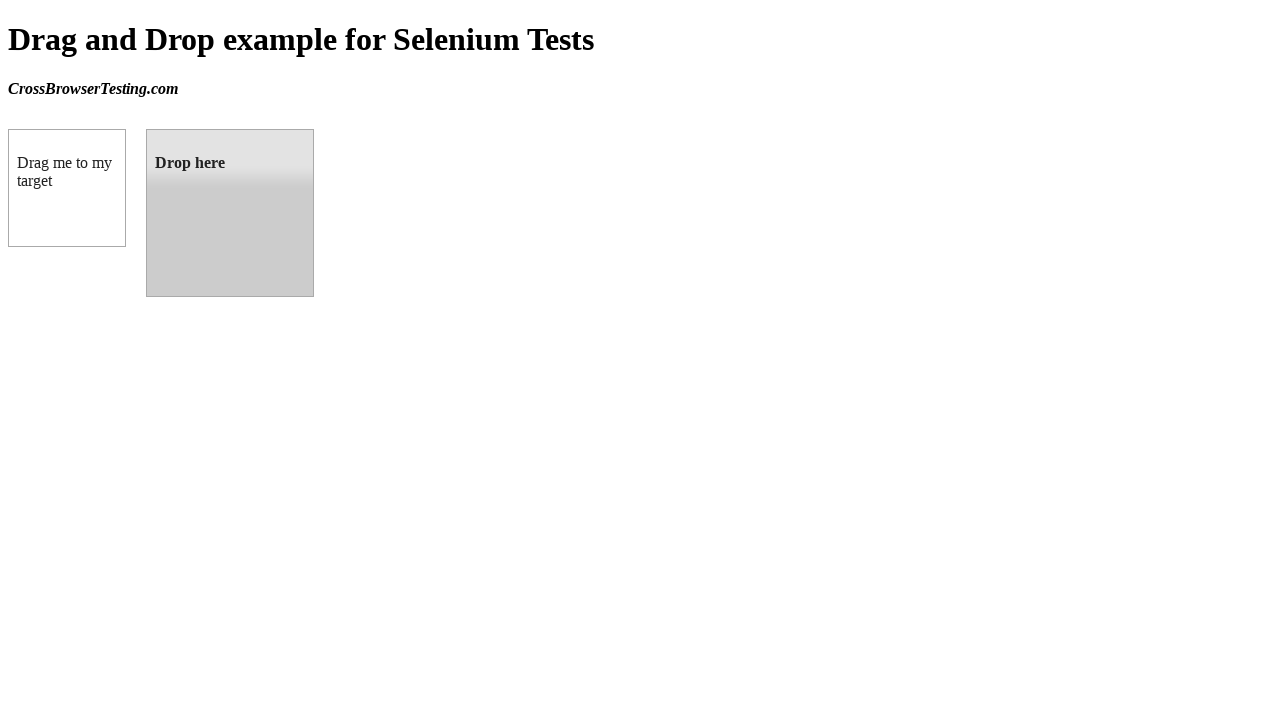

Performed drag and drop from source to target at (230, 213)
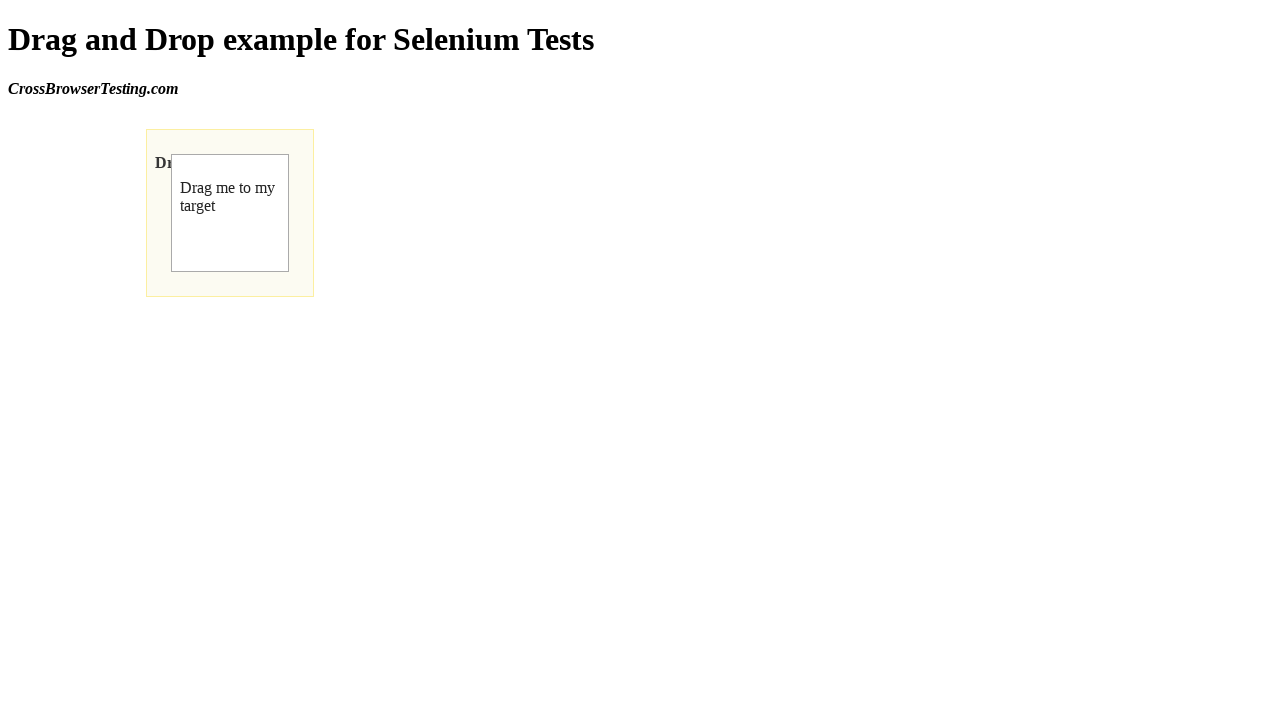

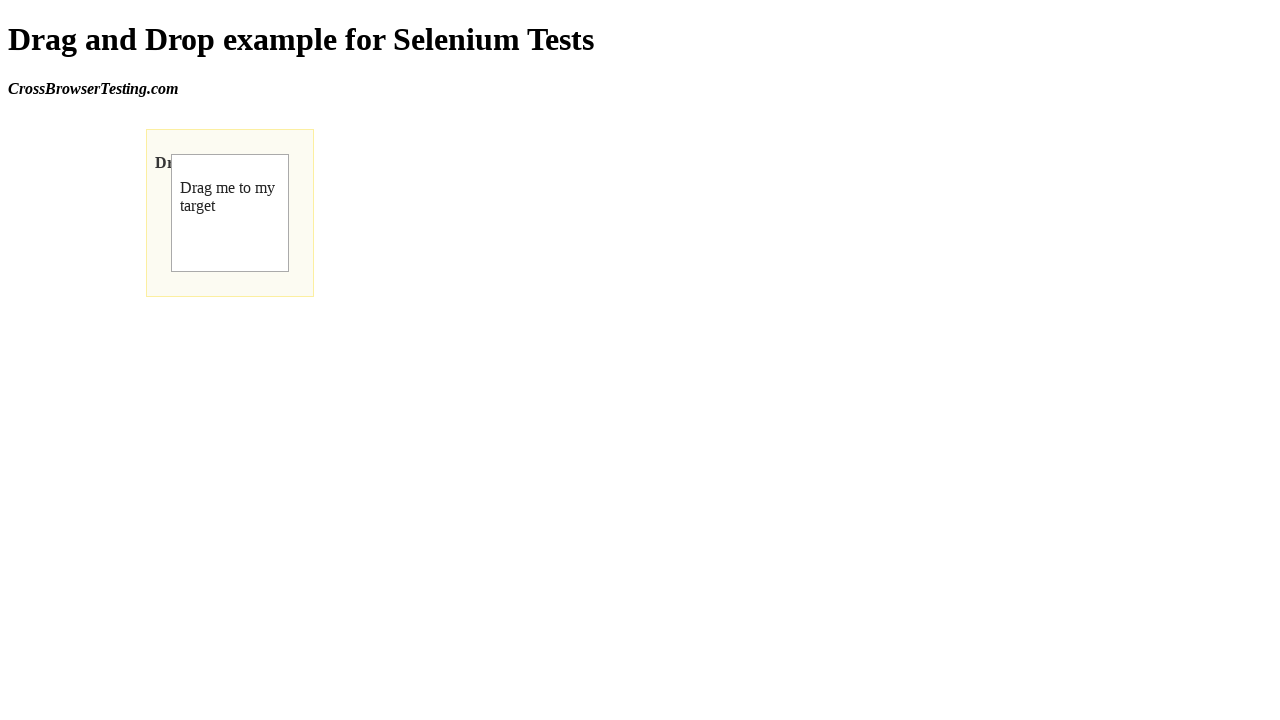